Tests that all languages in the digit section (0-9) start with a digit character

Starting URL: http://www.99-bottles-of-beer.net/

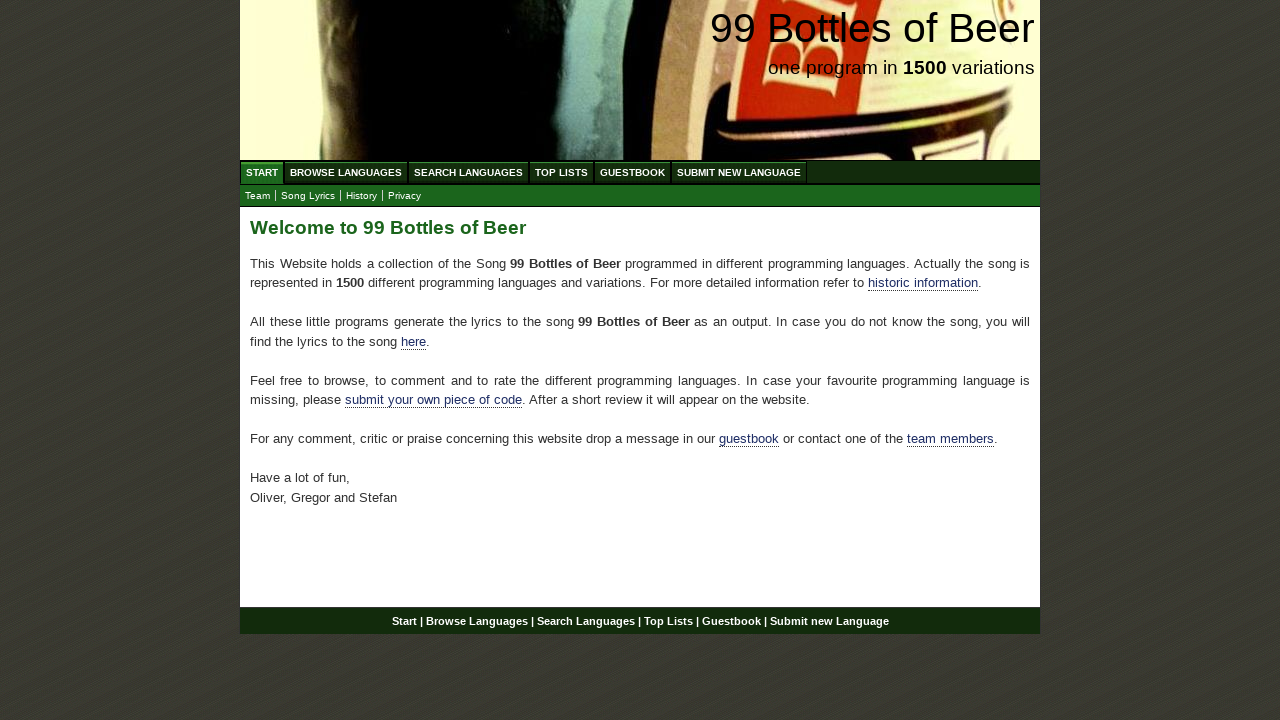

Clicked on Browse Languages link at (346, 172) on a[href='/abc.html']
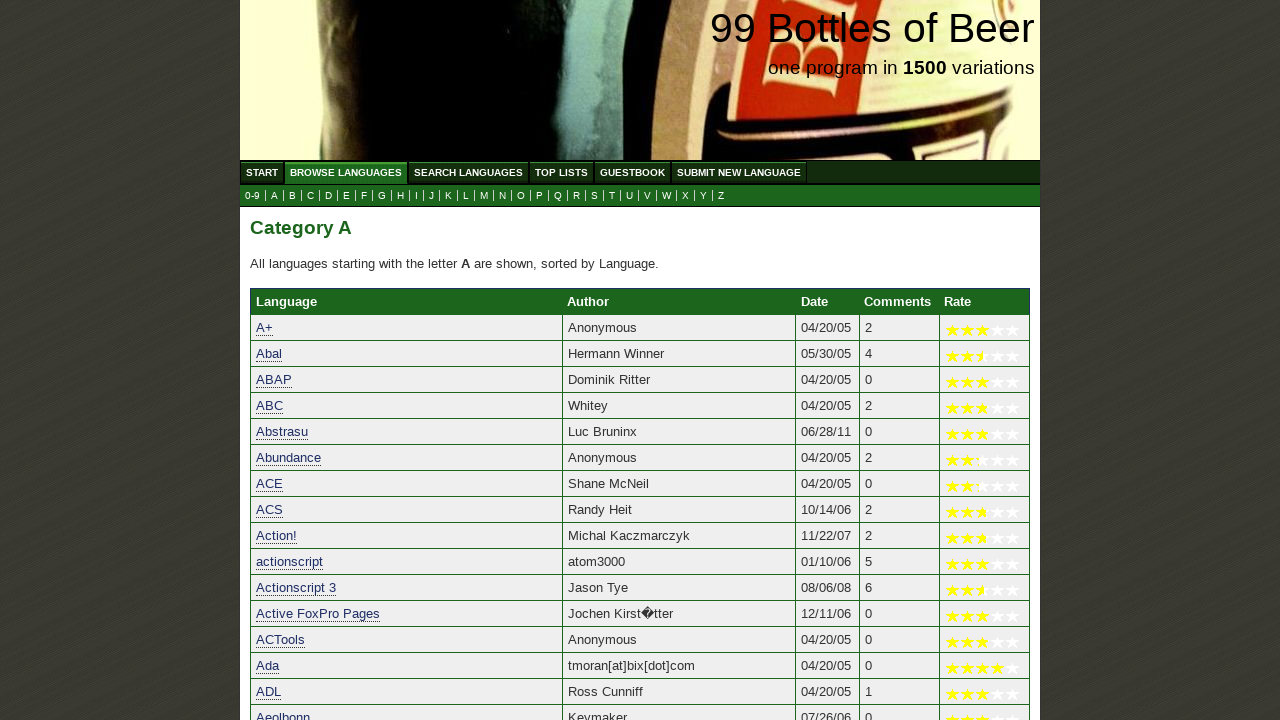

Clicked on digits section (0-9) at (252, 196) on a[href='0.html']
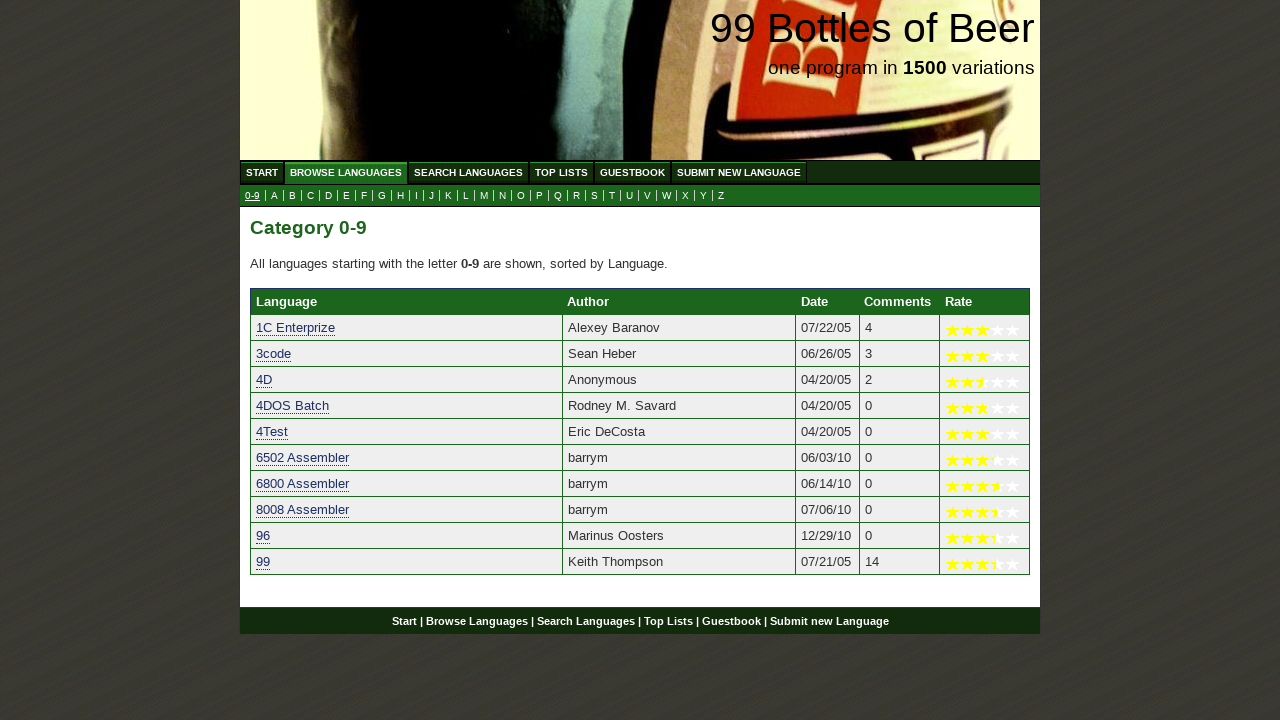

Waited for category table to load
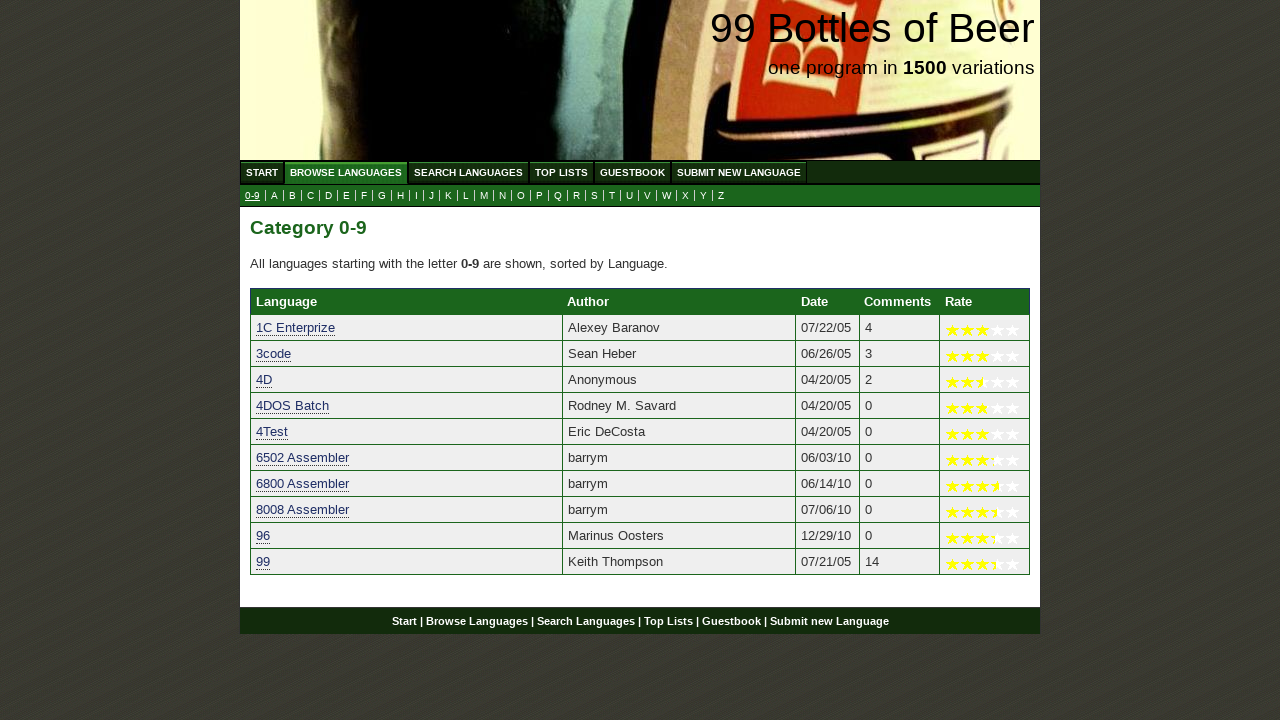

Retrieved 10 languages from digit section
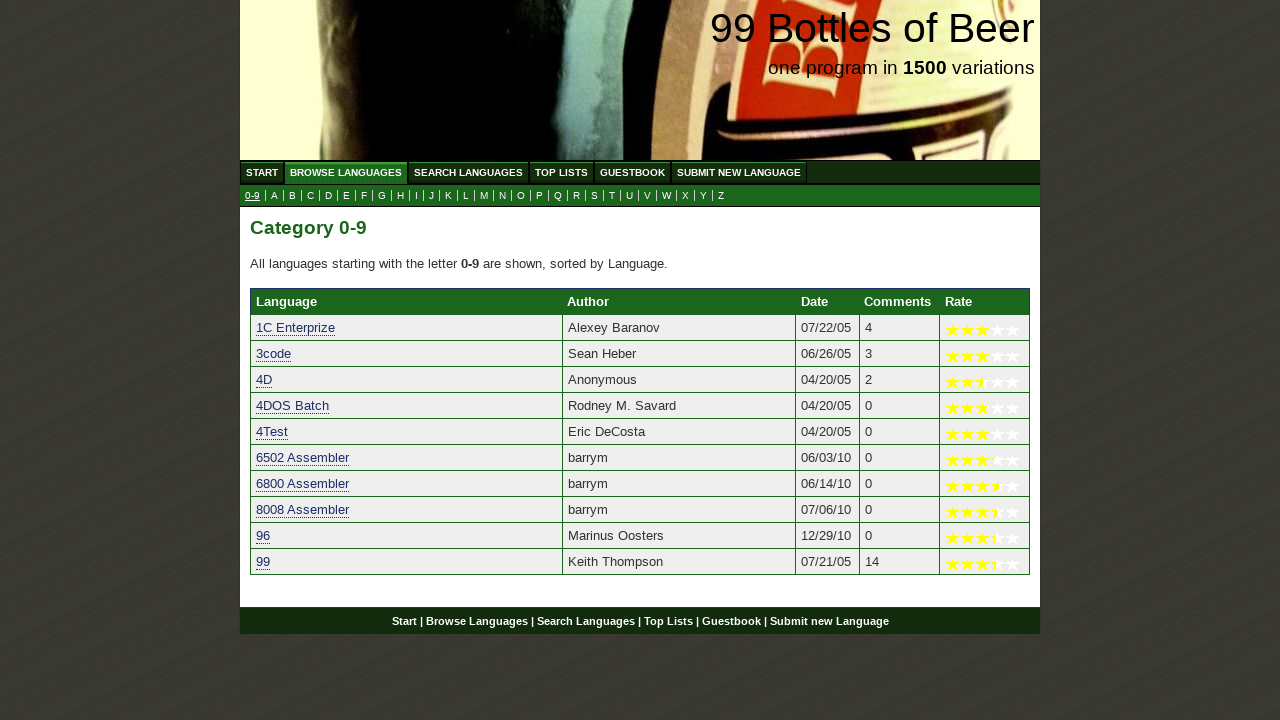

Verified language '1C Enterprize' starts with a digit
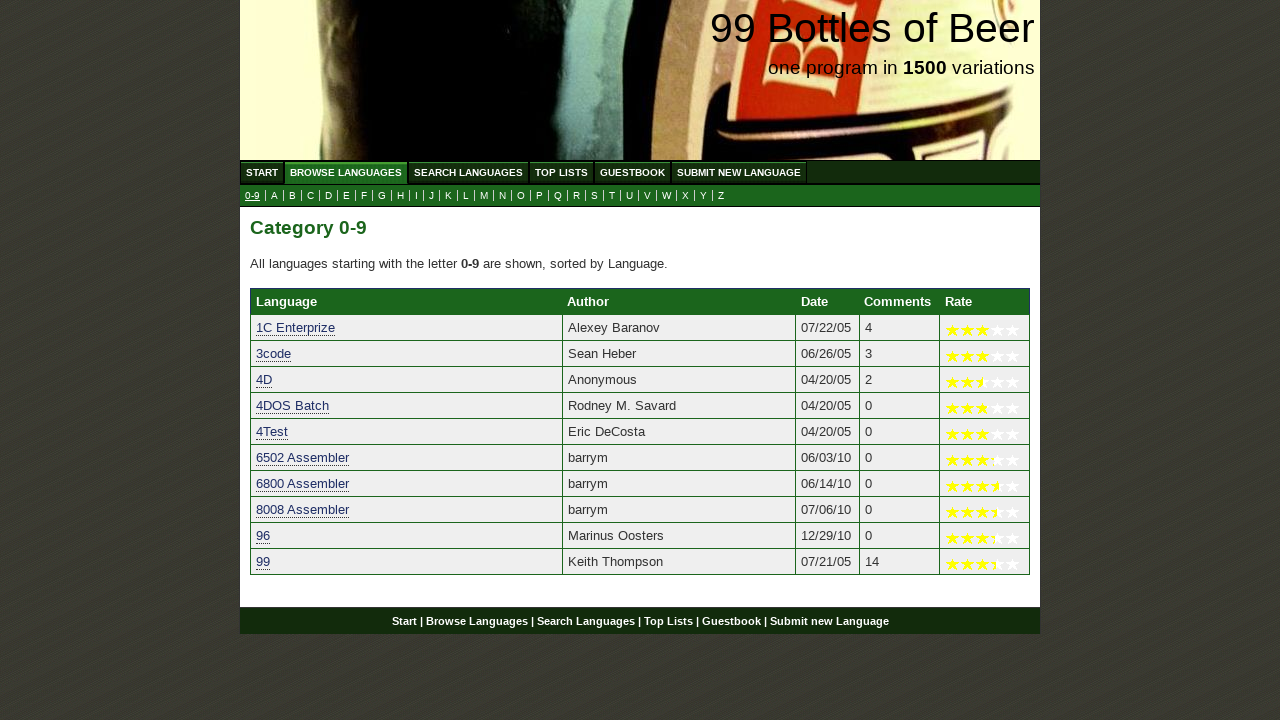

Verified language '3code' starts with a digit
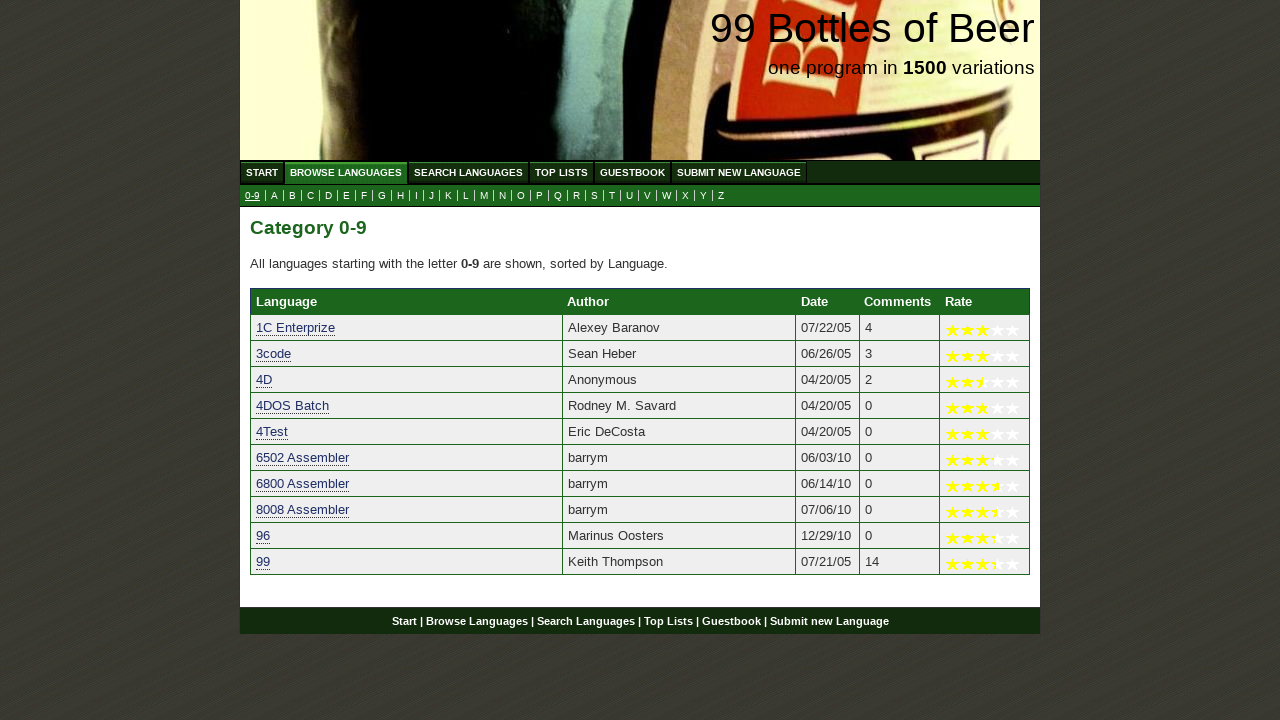

Verified language '4D' starts with a digit
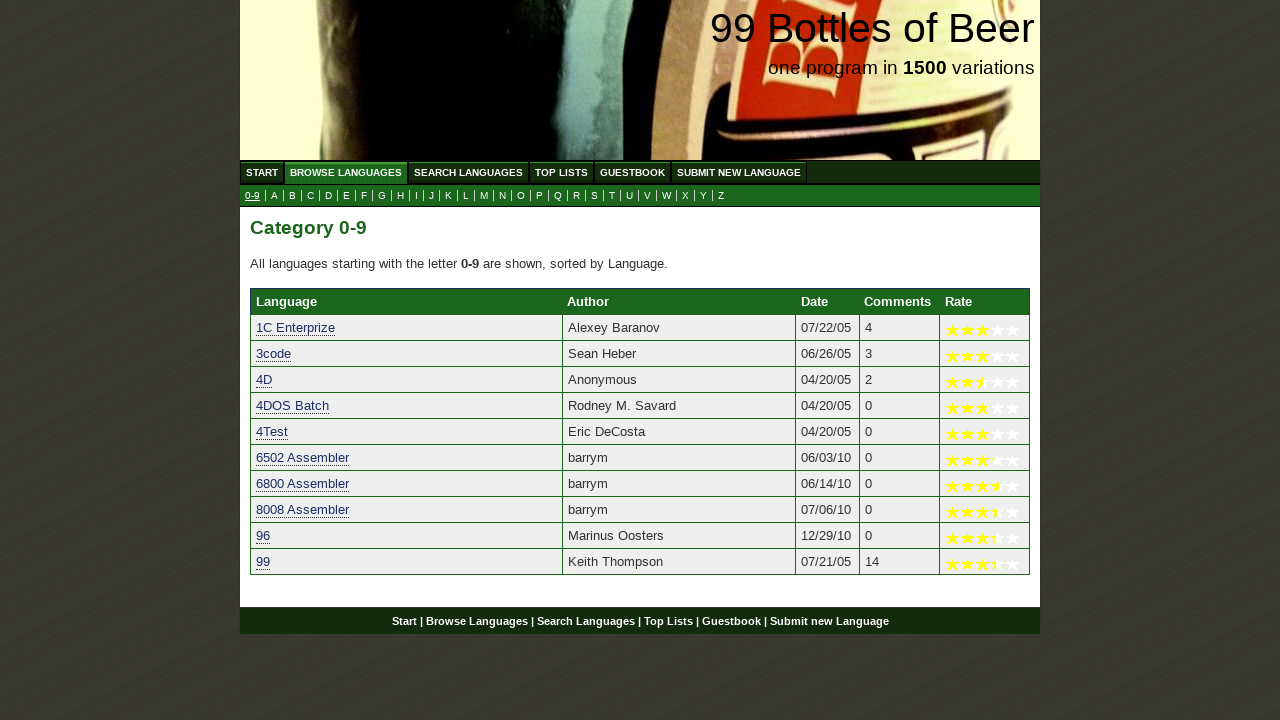

Verified language '4DOS Batch' starts with a digit
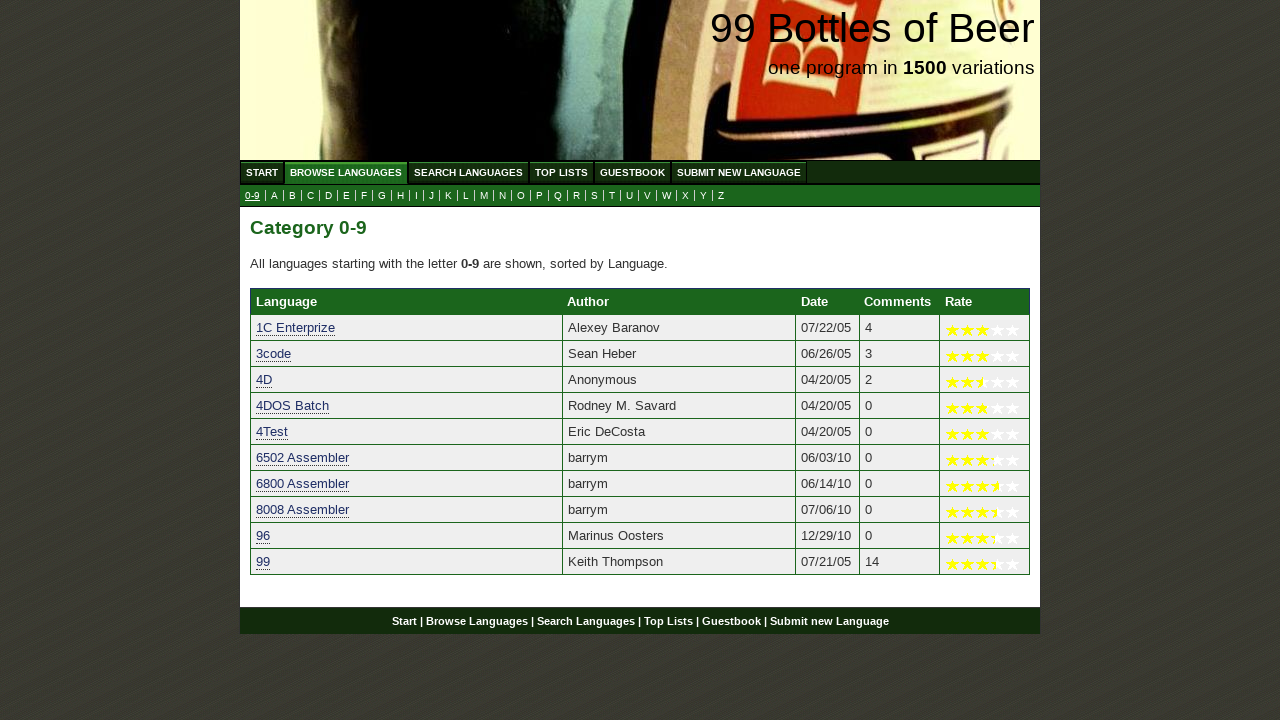

Verified language '4Test' starts with a digit
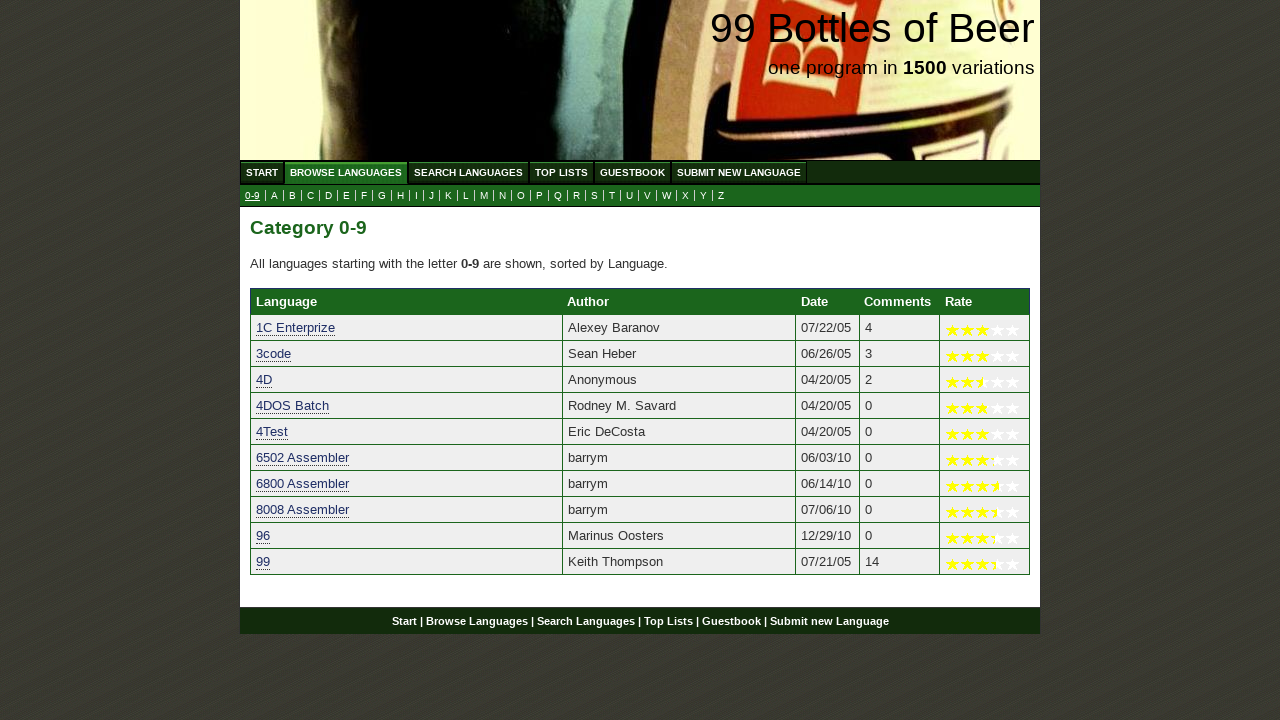

Verified language '6502 Assembler' starts with a digit
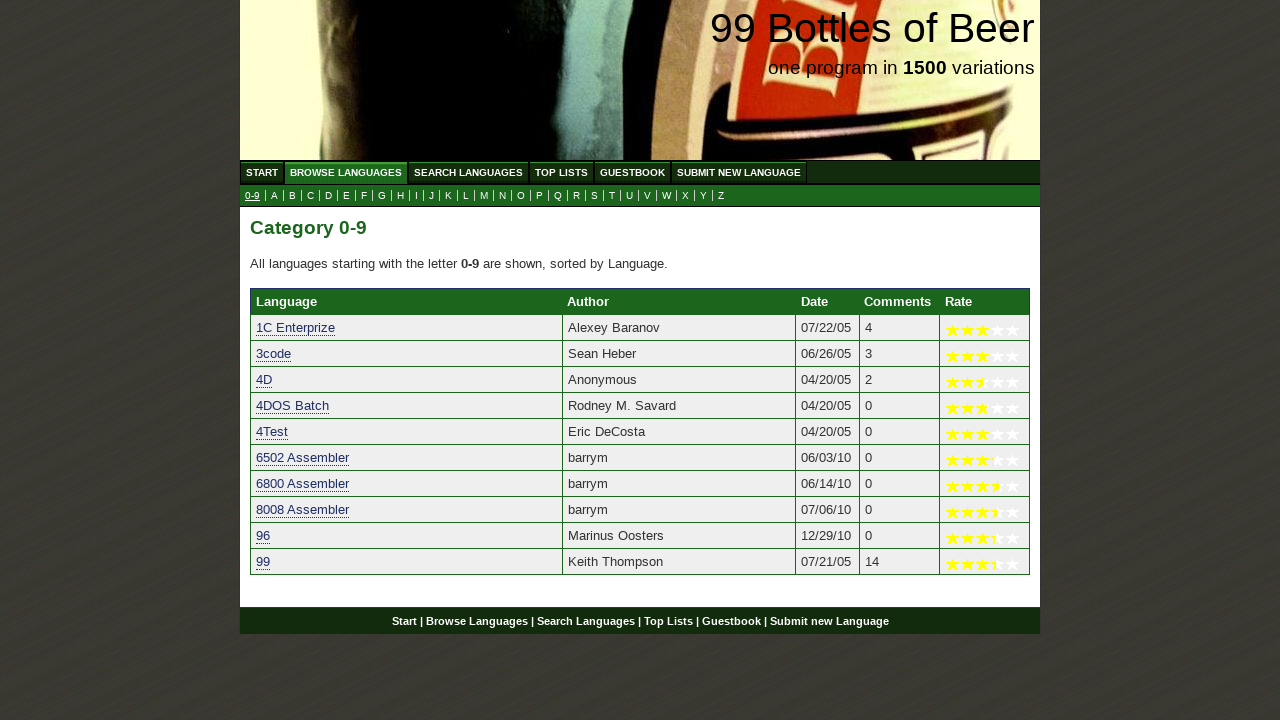

Verified language '6800 Assembler' starts with a digit
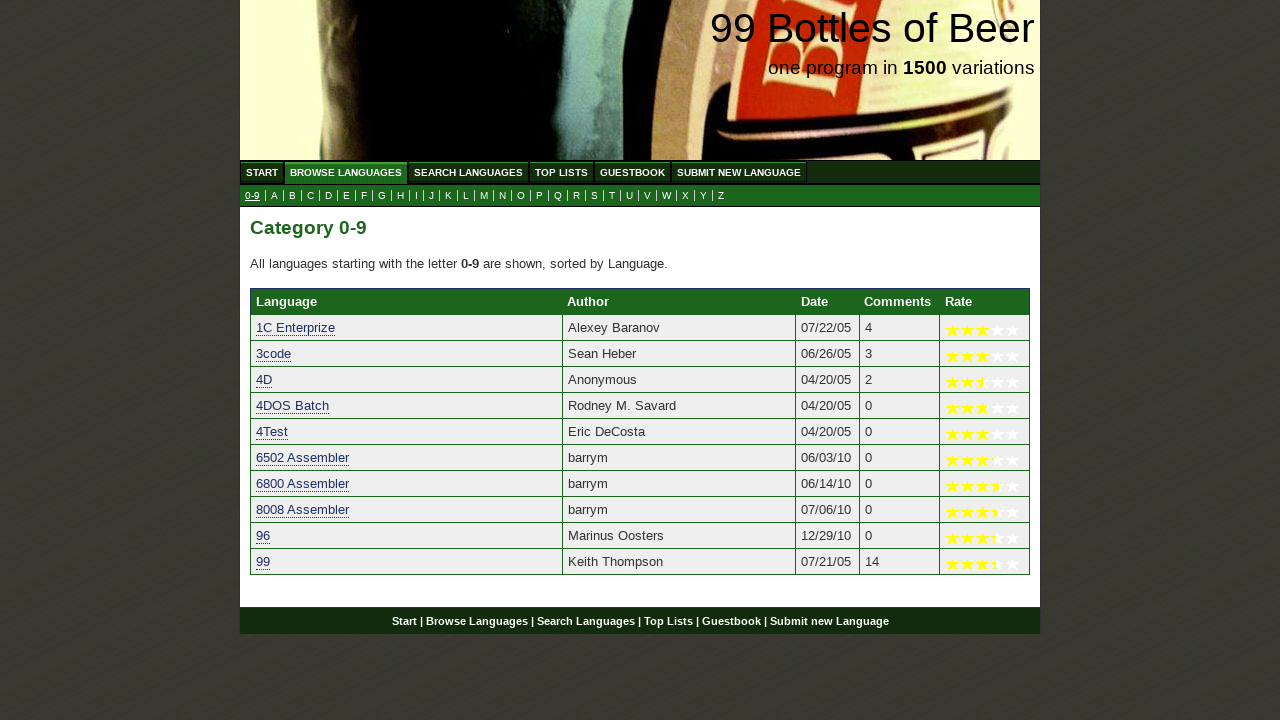

Verified language '8008 Assembler' starts with a digit
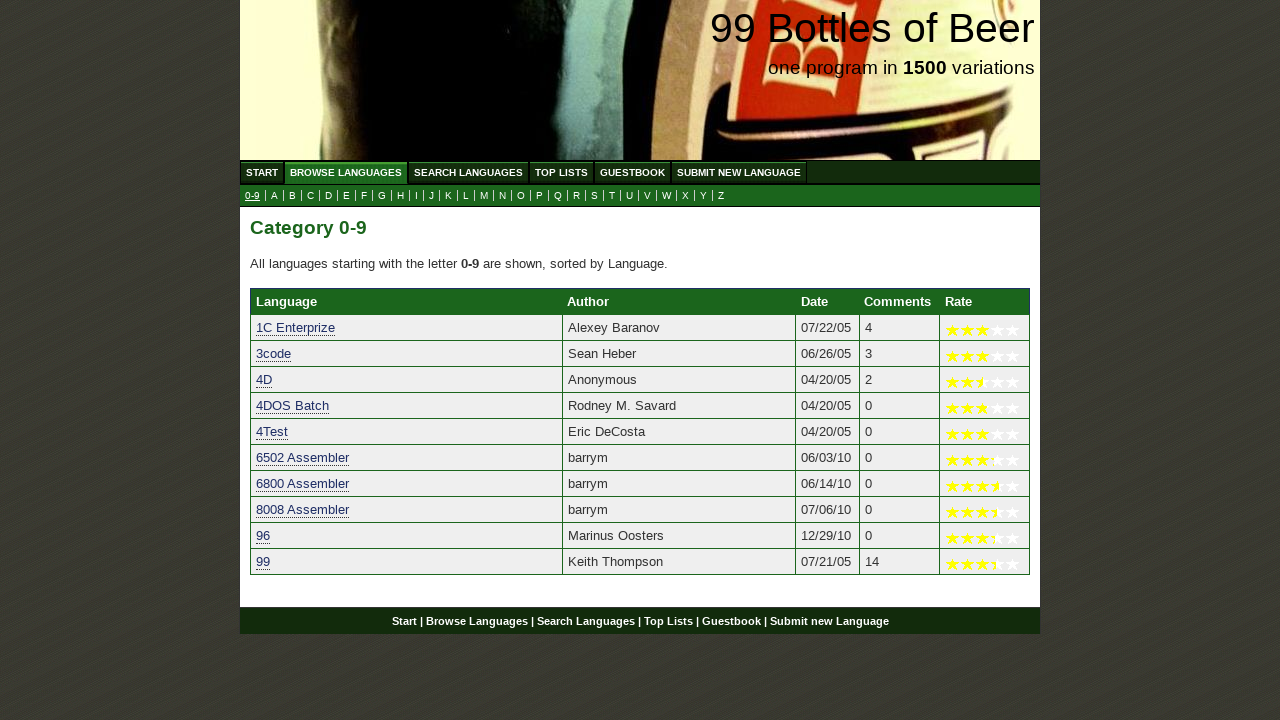

Verified language '96' starts with a digit
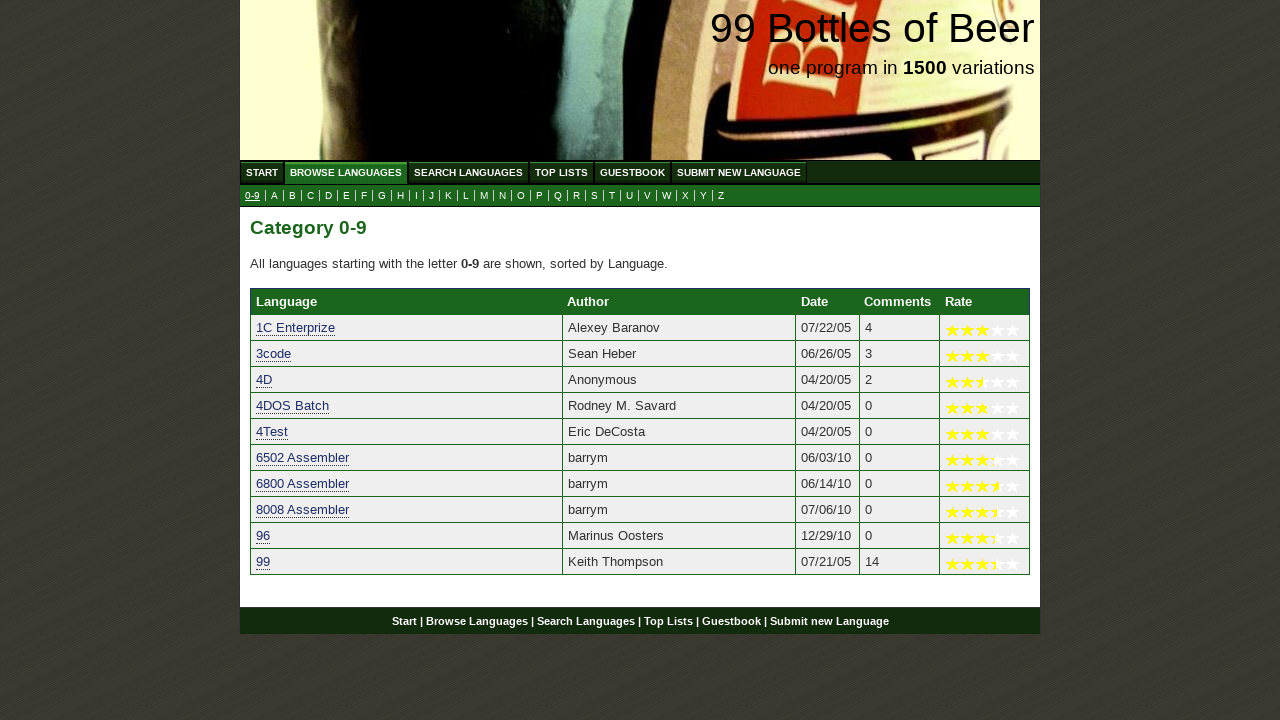

Verified language '99' starts with a digit
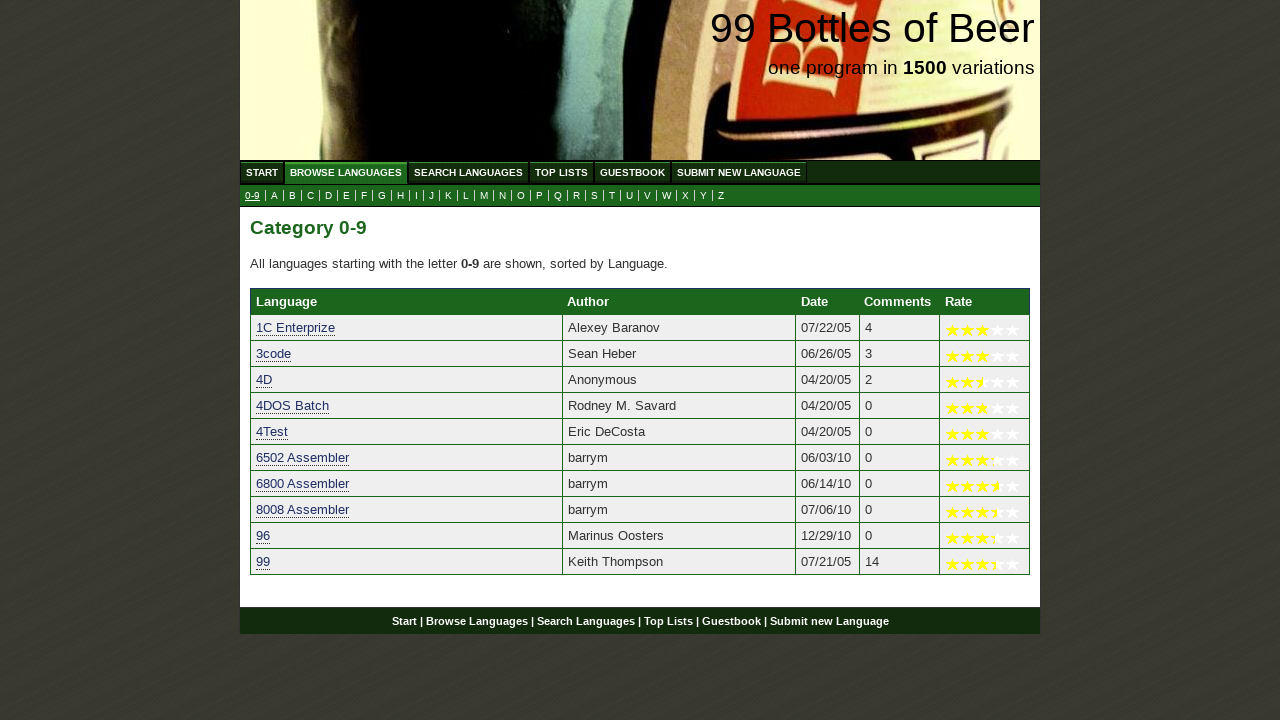

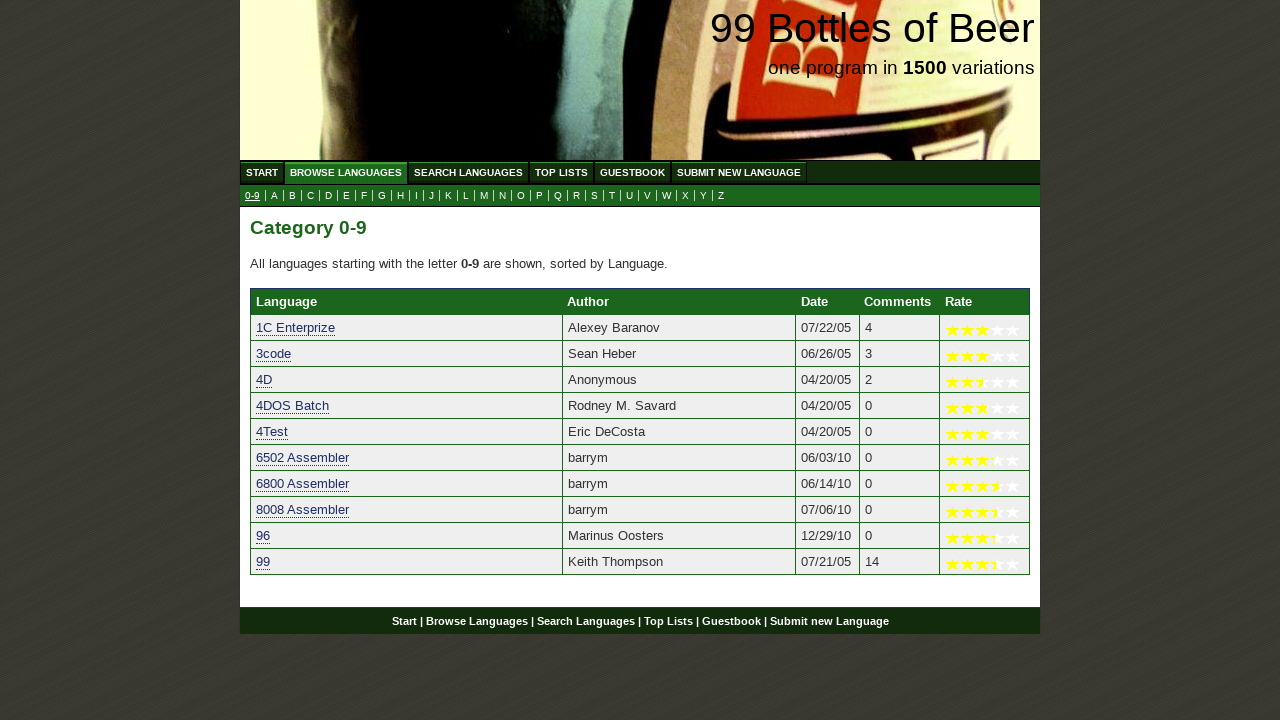